Tests navigation through the main sections of umaar.com website by clicking through Dev Tips, Blog, Videos, and Code links in sequence.

Starting URL: https://umaar.com/

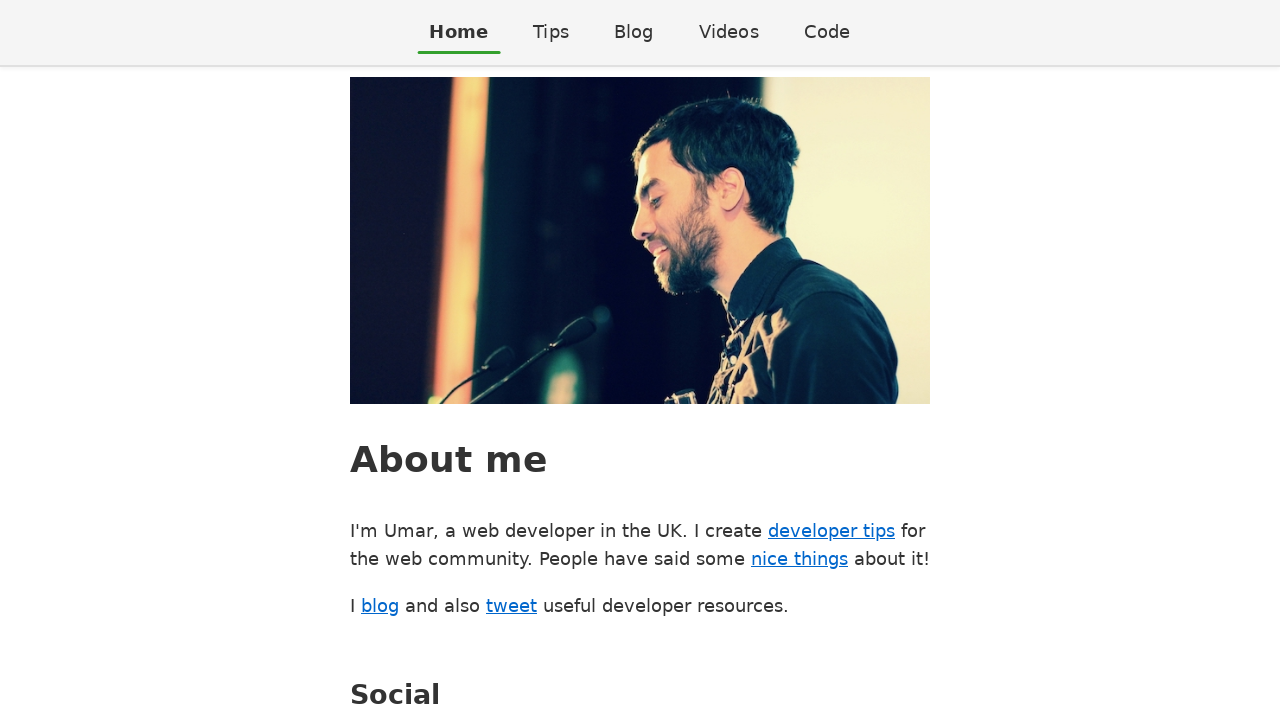

Clicked on Dev Tips link at (551, 32) on a[href$="/dev-tips/"]
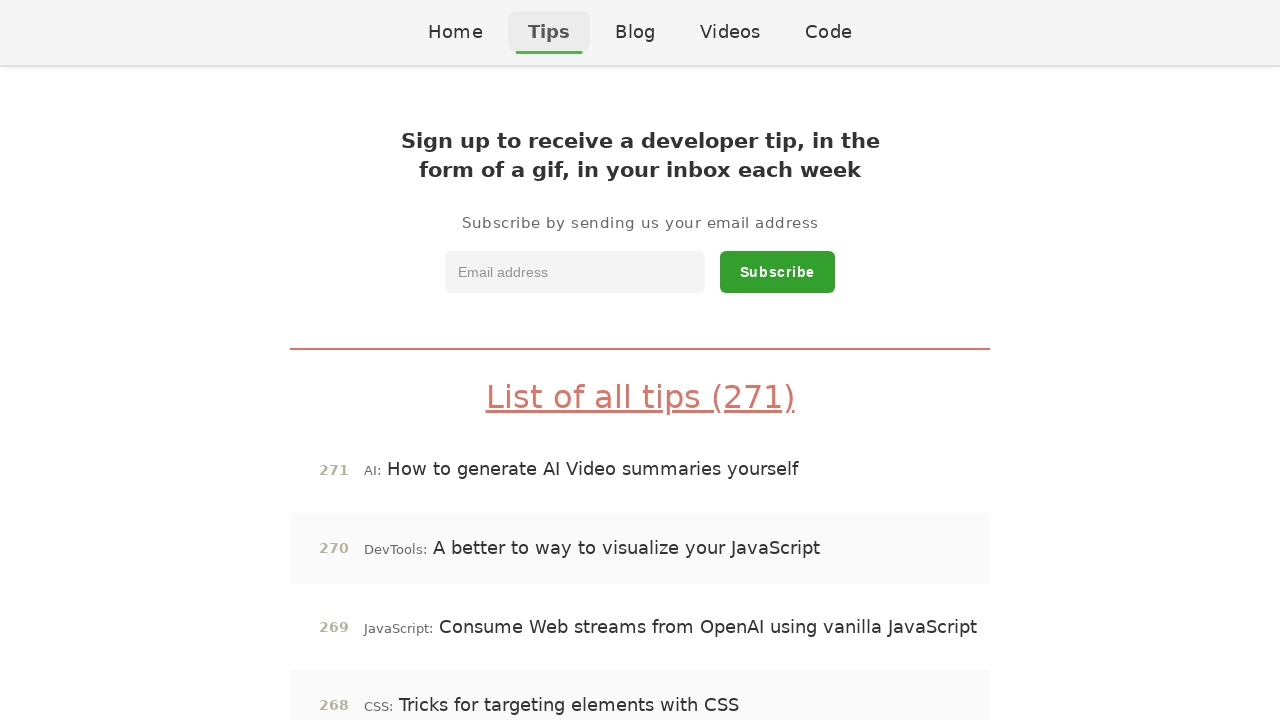

Clicked on Blog link at (635, 32) on a[href$="/blog/"]
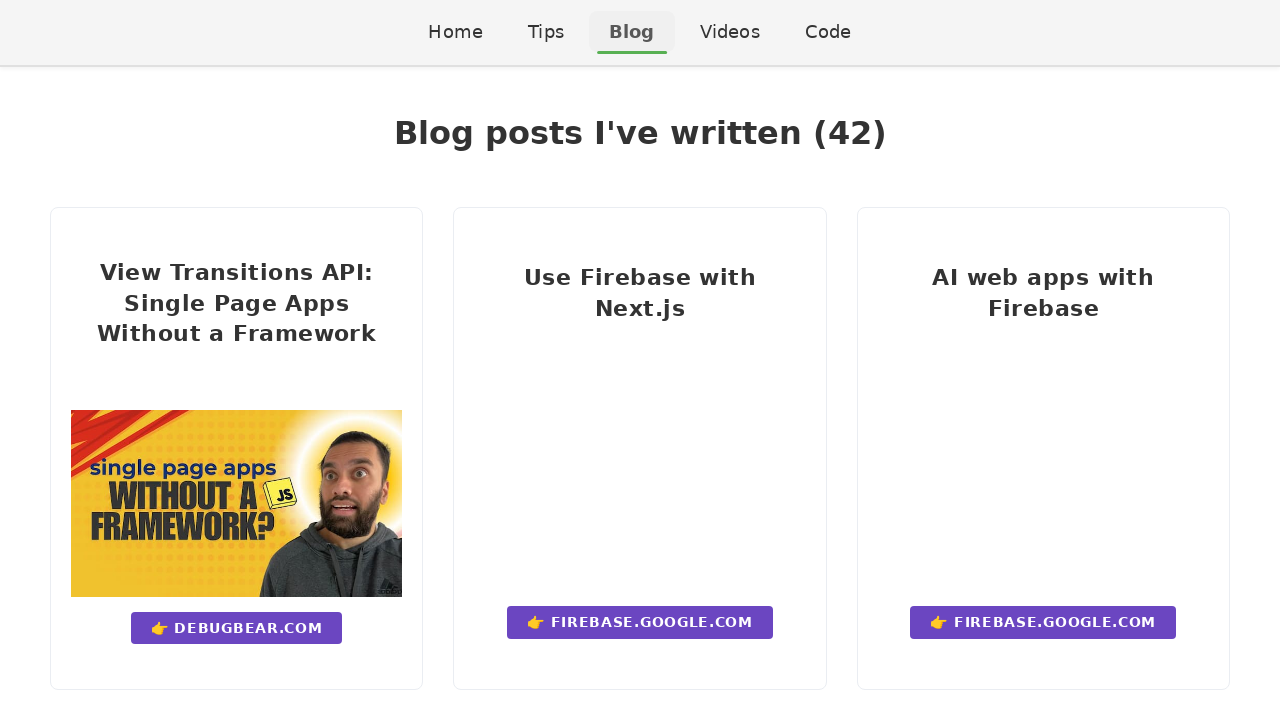

Clicked on Videos link at (730, 32) on a[href$="/videos/"]
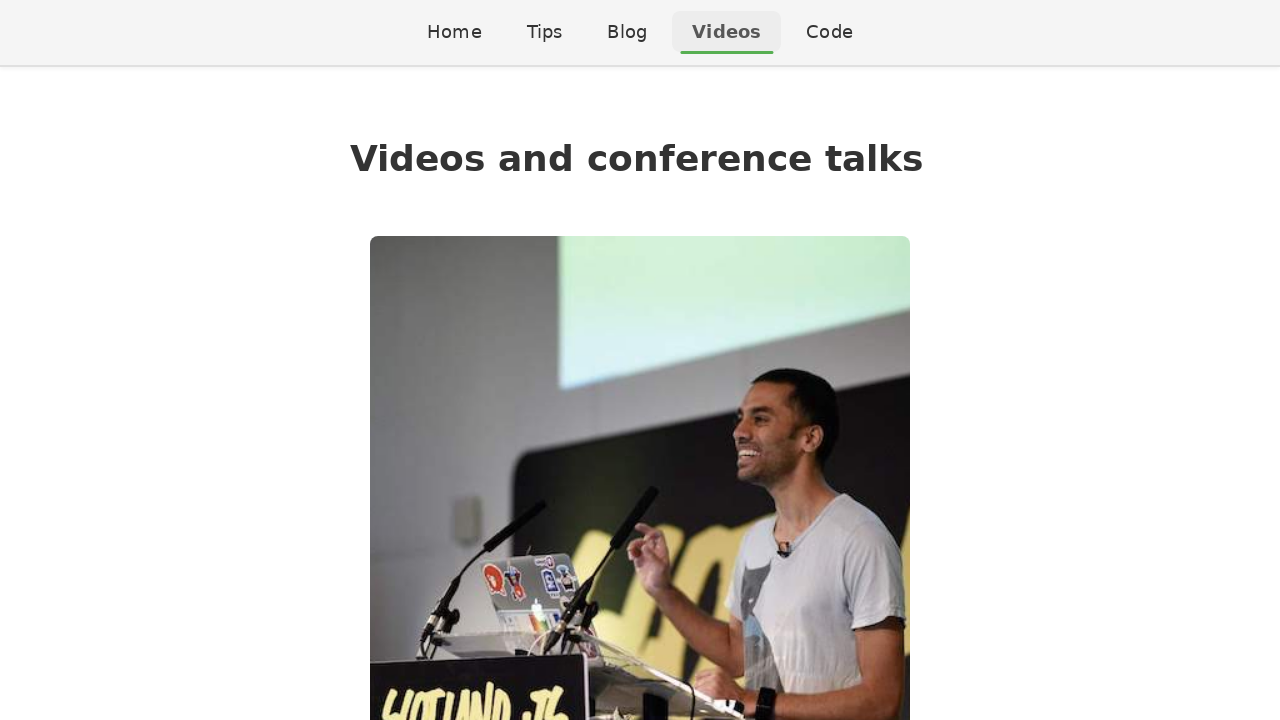

Clicked on Code link at (830, 32) on a[href$="/code/"]
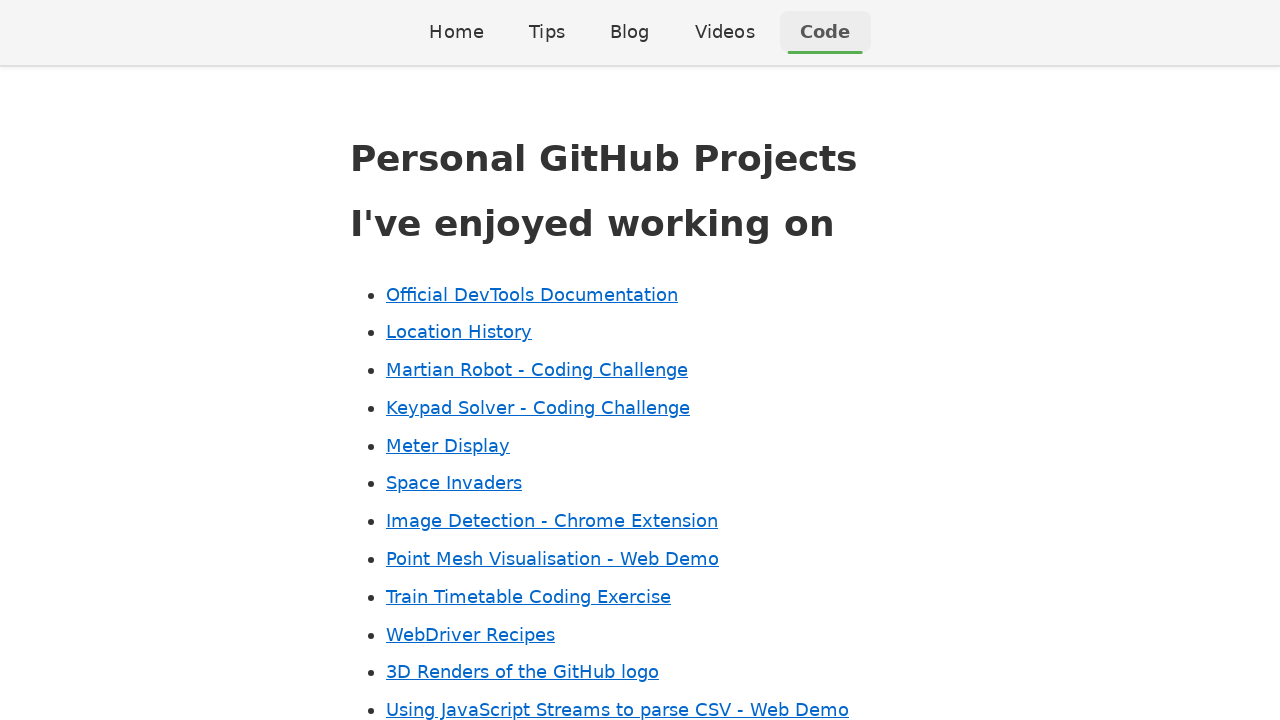

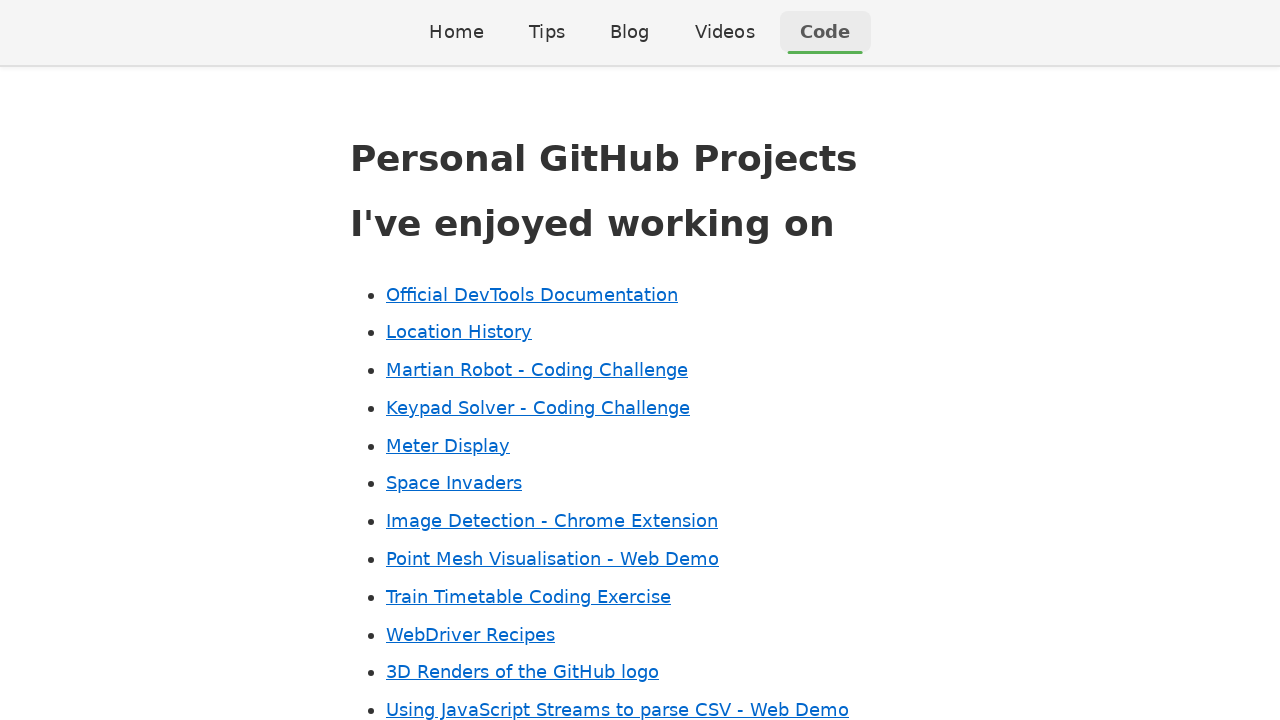